Tests e-commerce functionality by adding multiple products (Cucumber, Brocolli, Beetroot, Tomato) to cart by matching product names and clicking their add buttons

Starting URL: https://rahulshettyacademy.com/seleniumPractise/

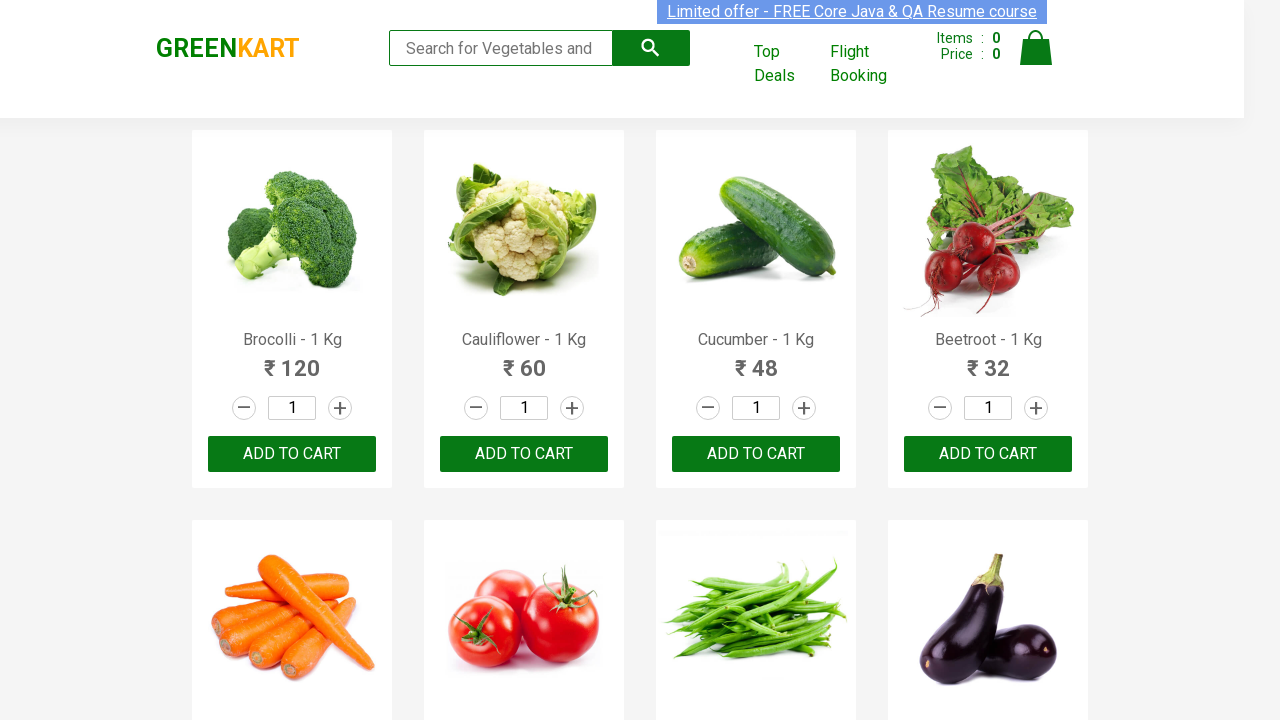

Waited for product names to load
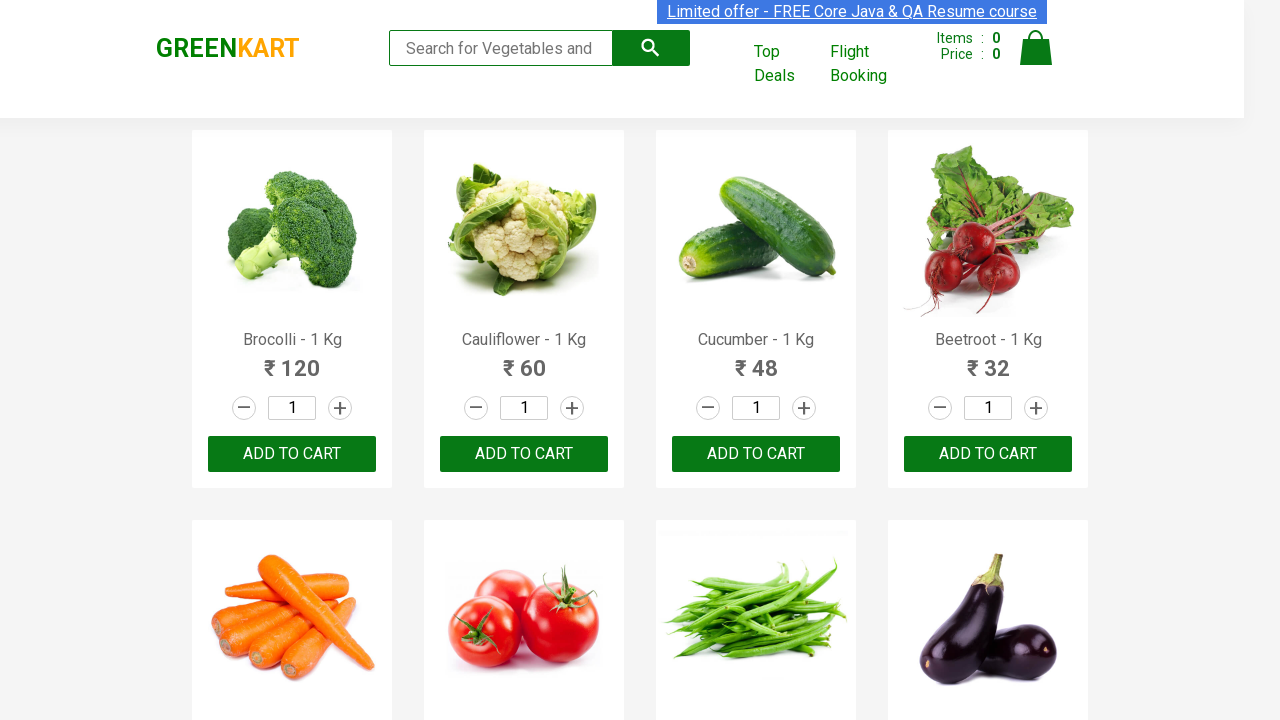

Retrieved all product elements from page
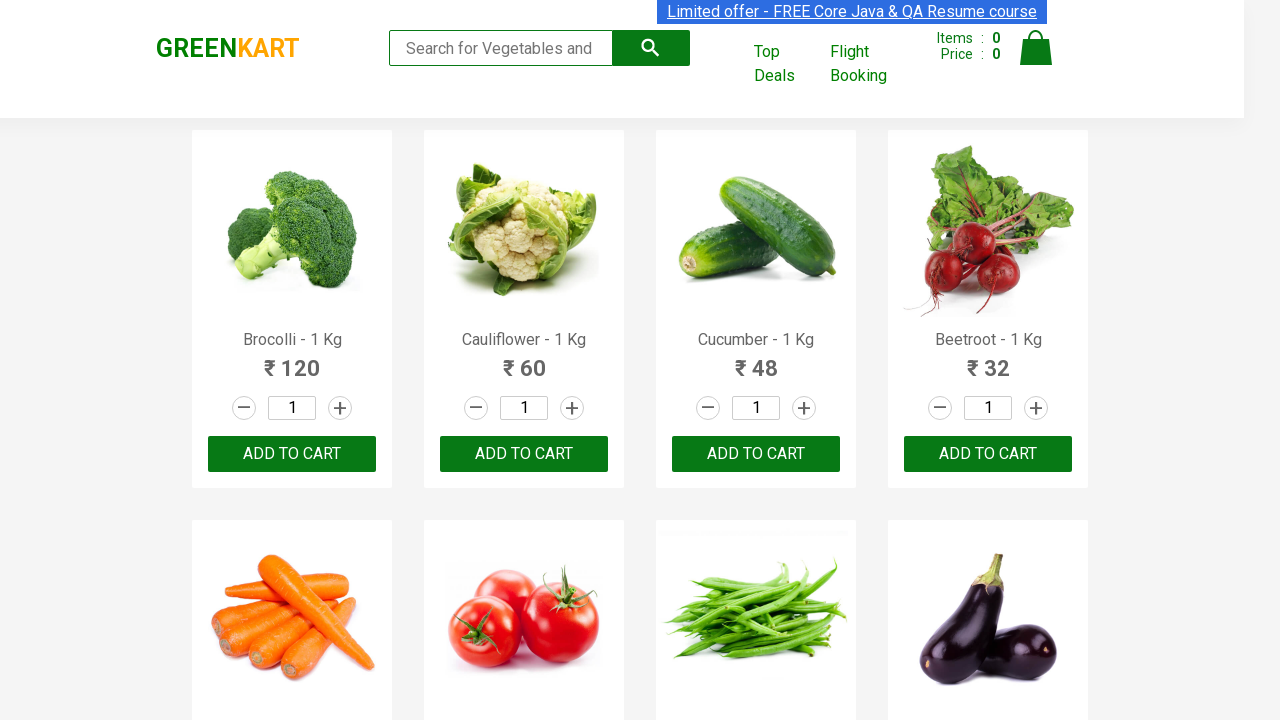

Added 'Brocolli' to cart at (292, 454) on xpath=//div[@class='product-action']/button >> nth=0
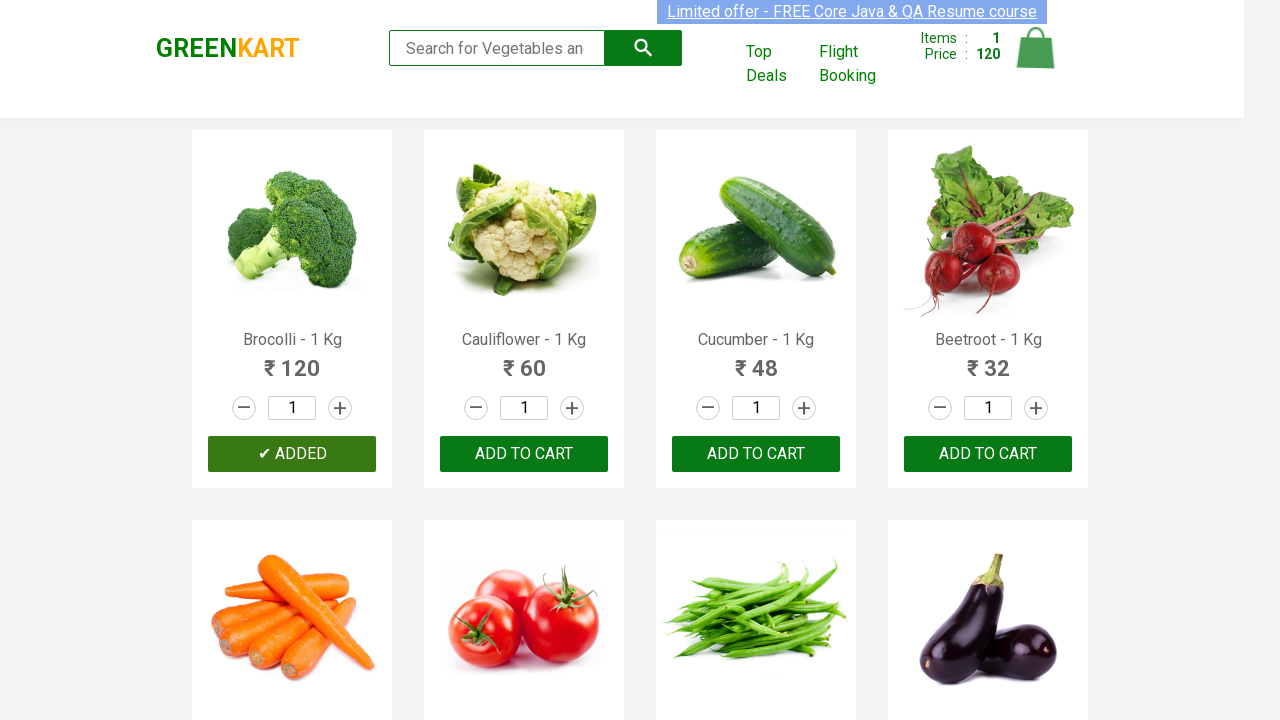

Added 'Cucumber' to cart at (756, 454) on xpath=//div[@class='product-action']/button >> nth=2
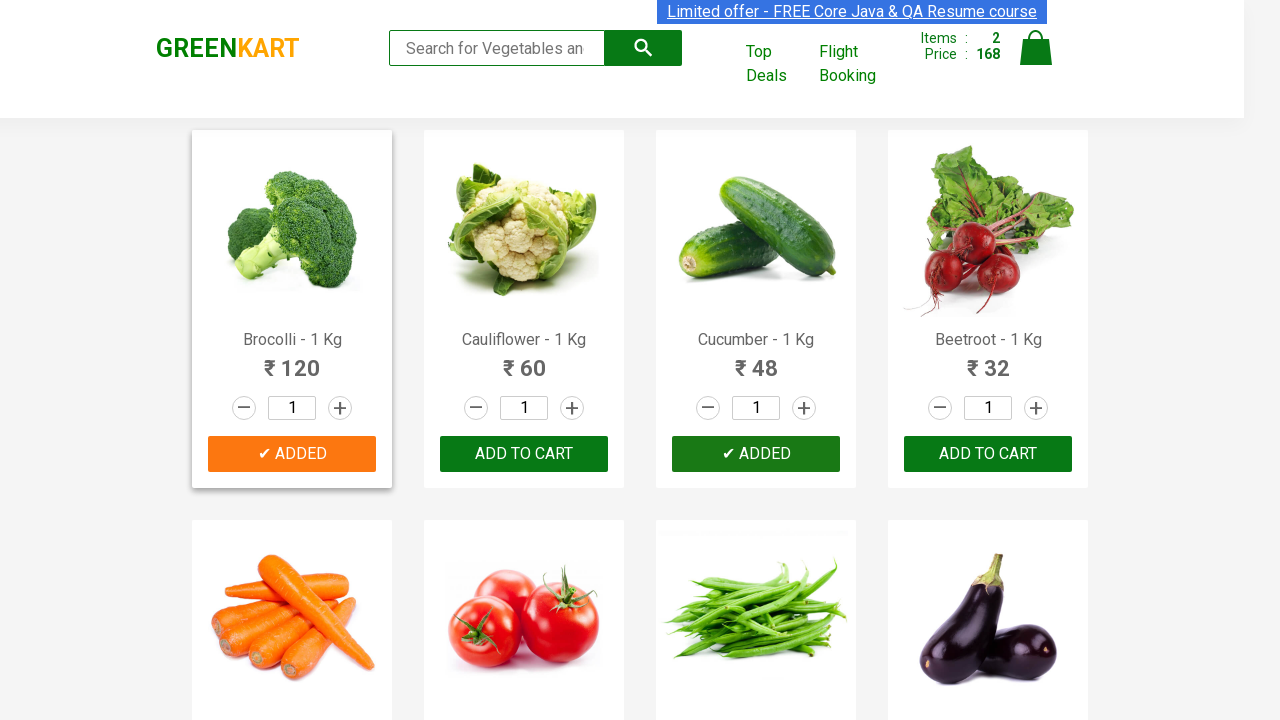

Added 'Beetroot' to cart at (988, 454) on xpath=//div[@class='product-action']/button >> nth=3
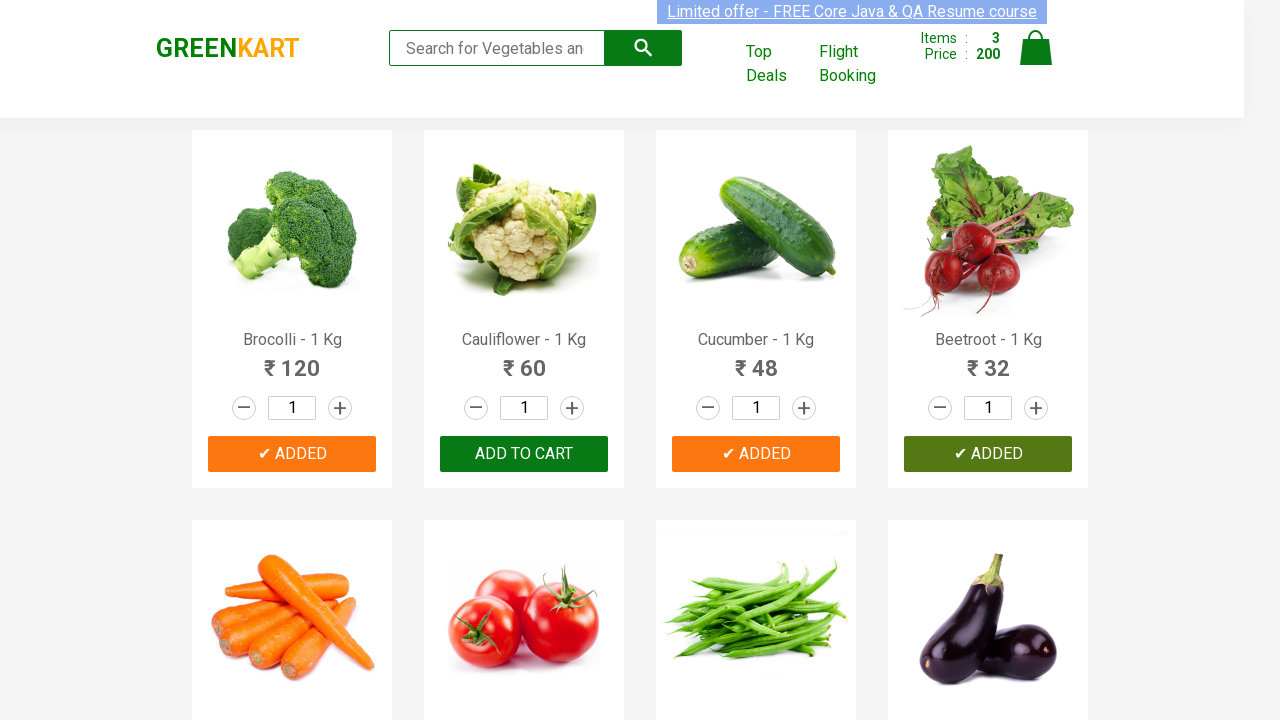

Added 'Tomato' to cart at (524, 360) on xpath=//div[@class='product-action']/button >> nth=5
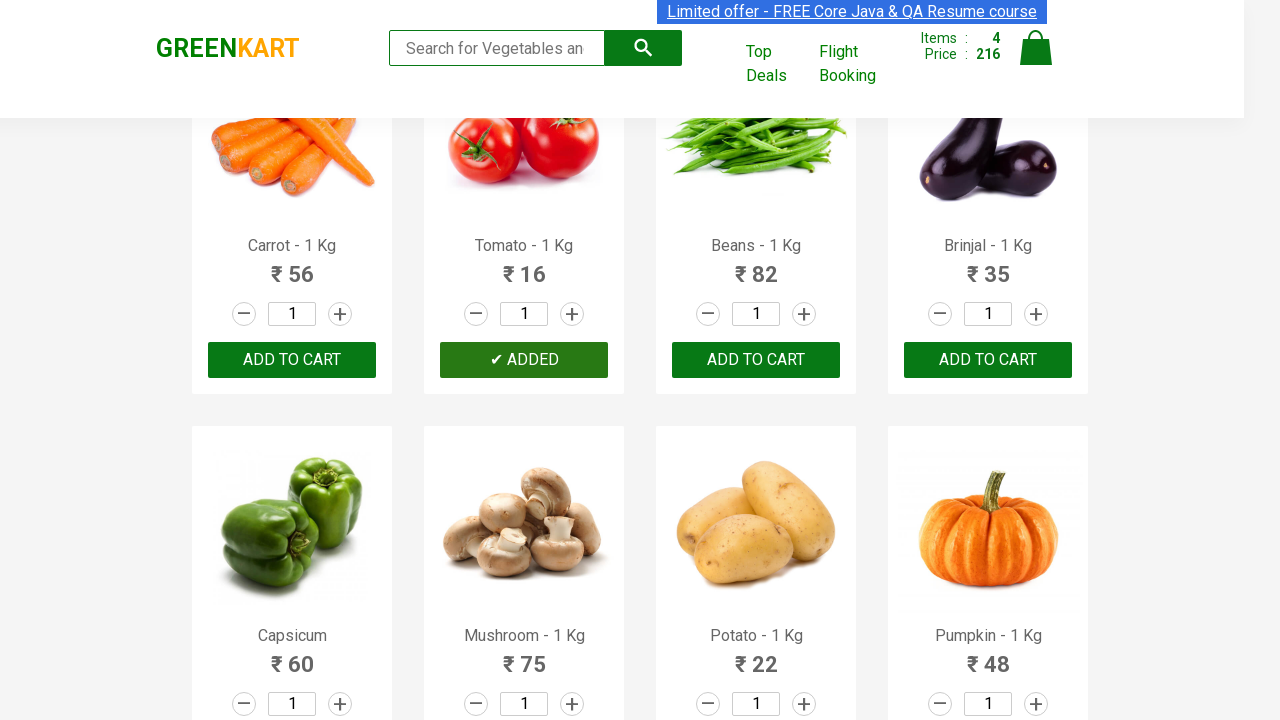

All 4 products successfully added to cart
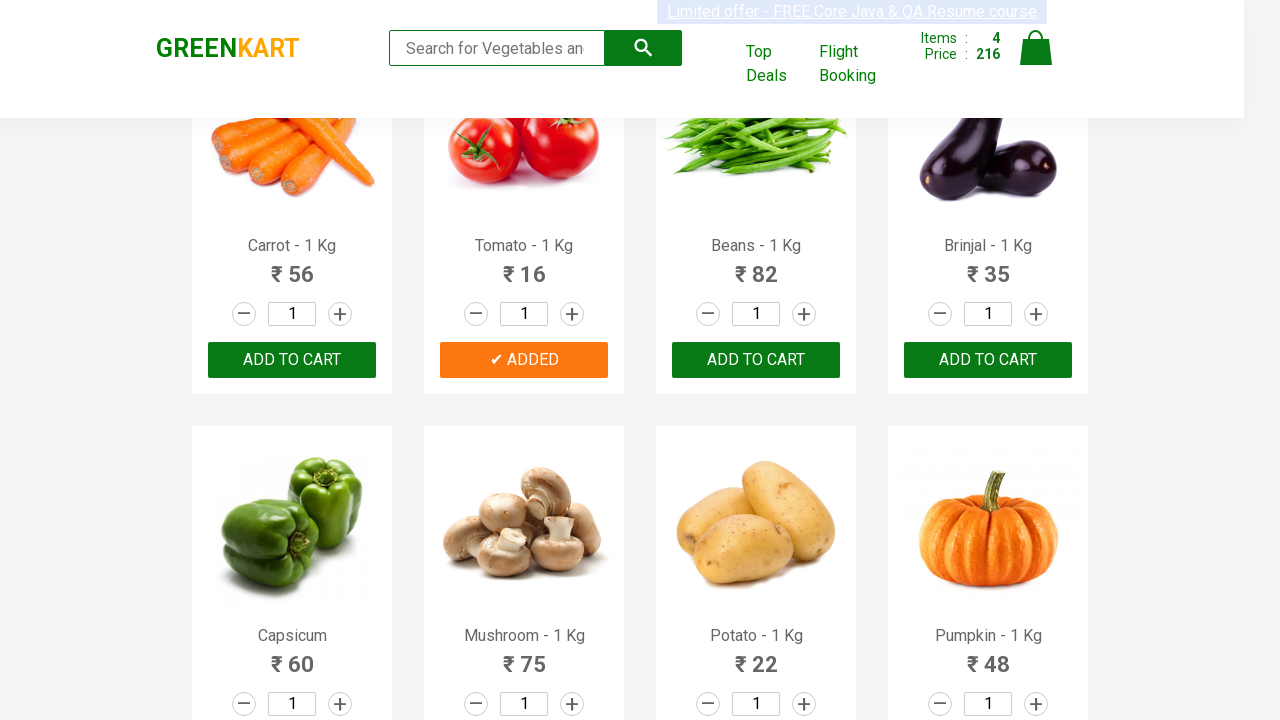

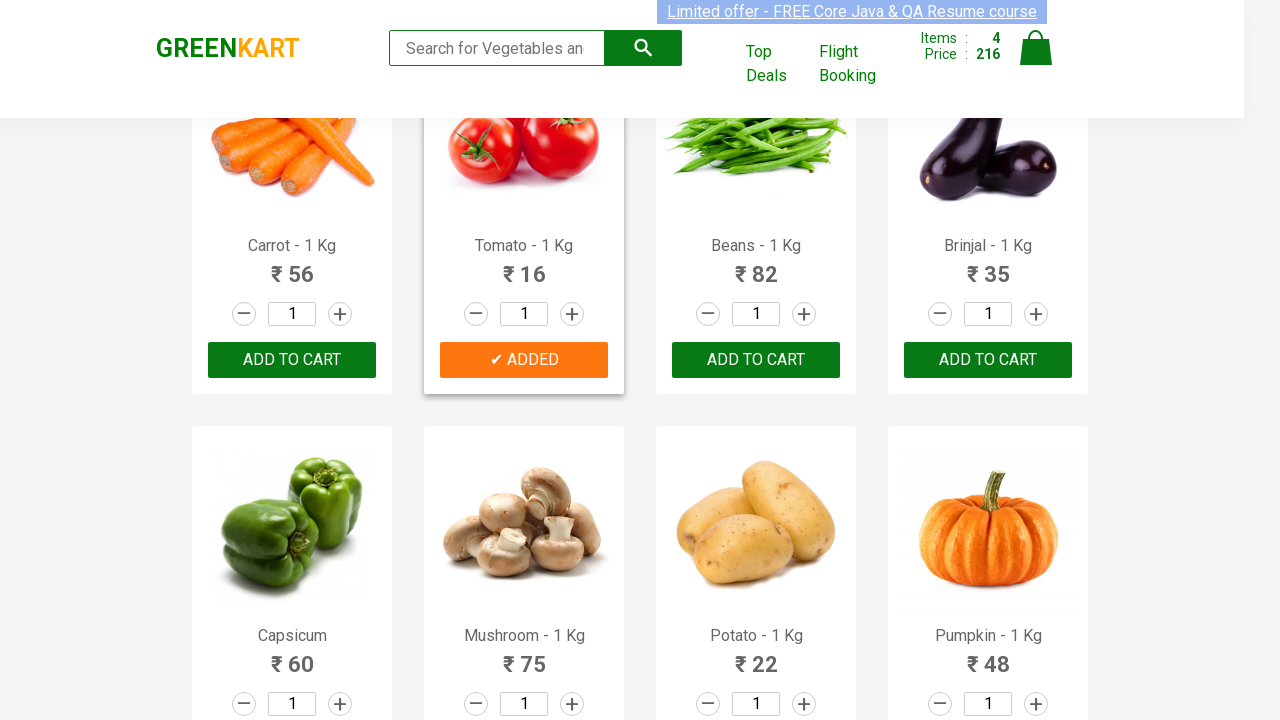